Tests various Selenium locator types (name, xpath, id, linkText, partialLinkText, className, cssSelector, tagName) by verifying elements are displayed on two different Selenium test pages.

Starting URL: https://www.selenium.dev/selenium/web/inputs.html

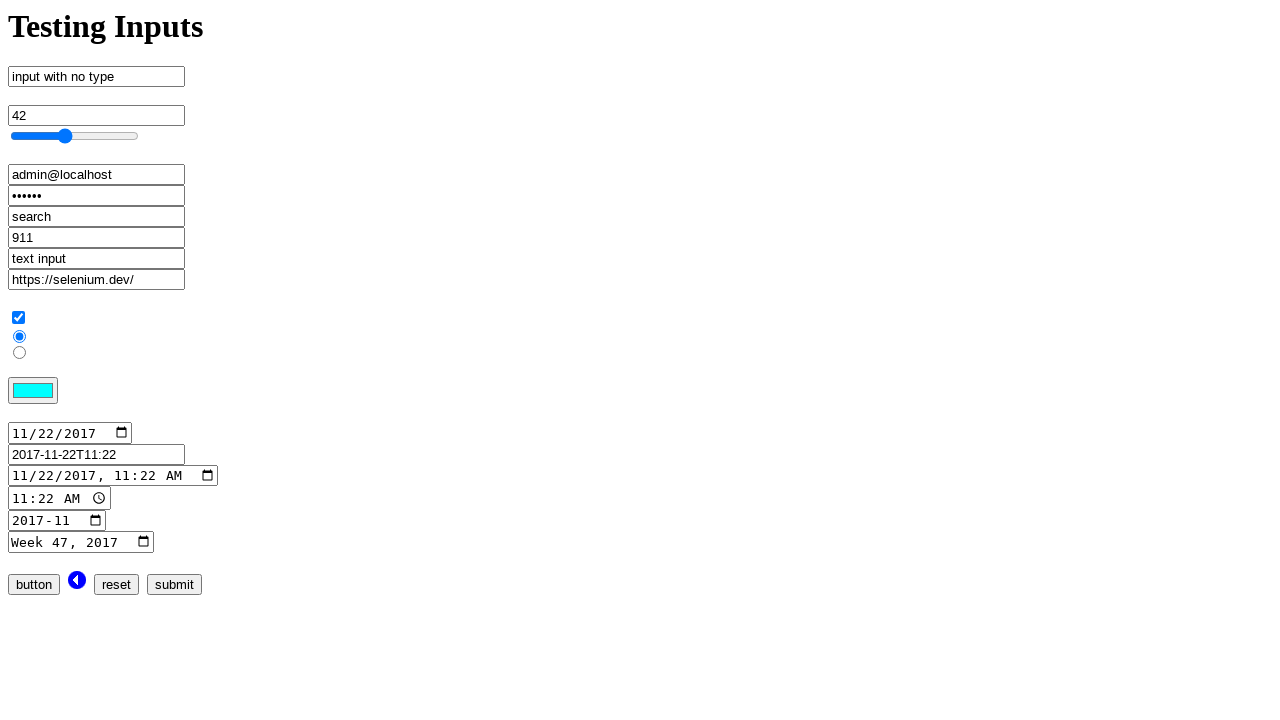

Verified input element with name='no_type' is visible using name locator
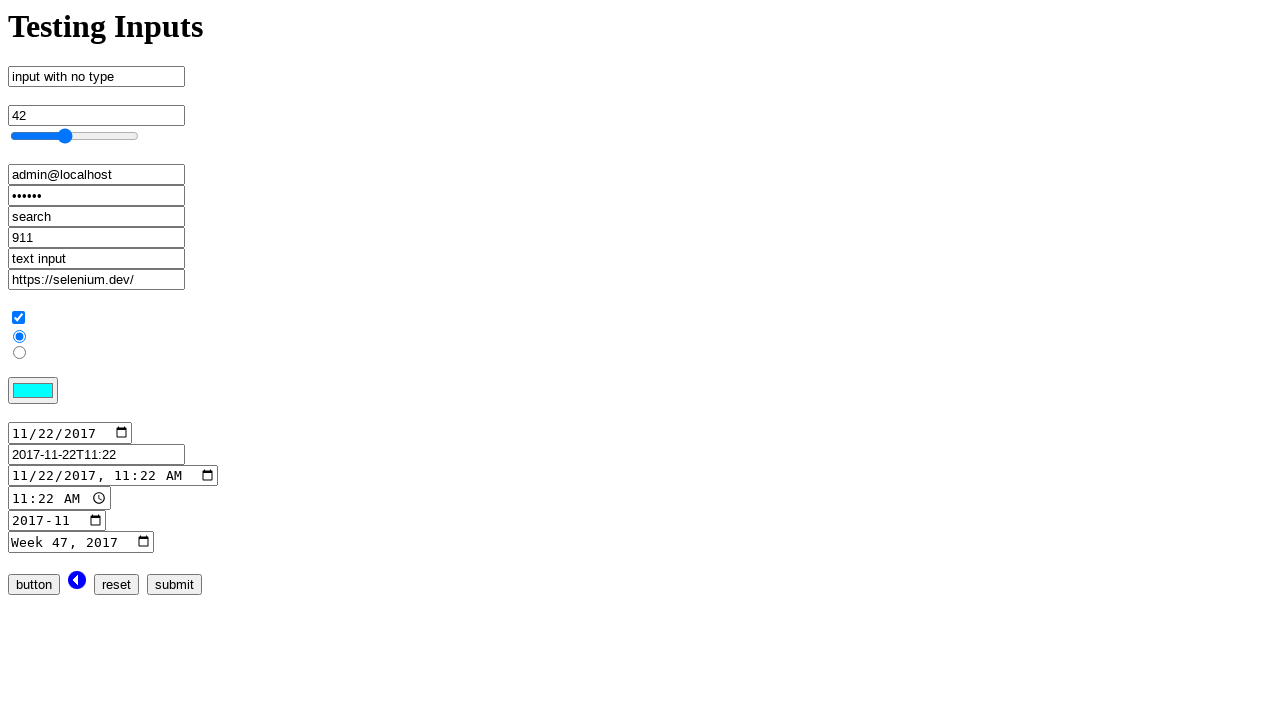

Verified checkbox element is visible using XPath locator
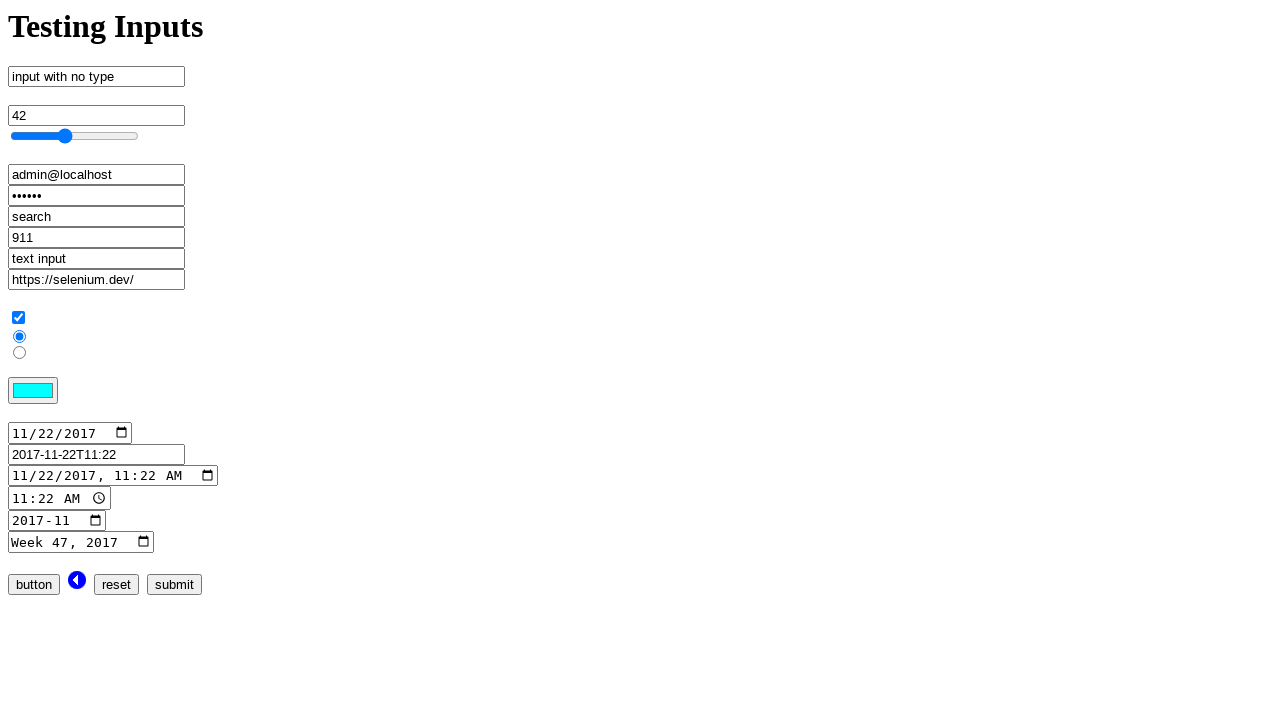

Navigated to mouse interaction page
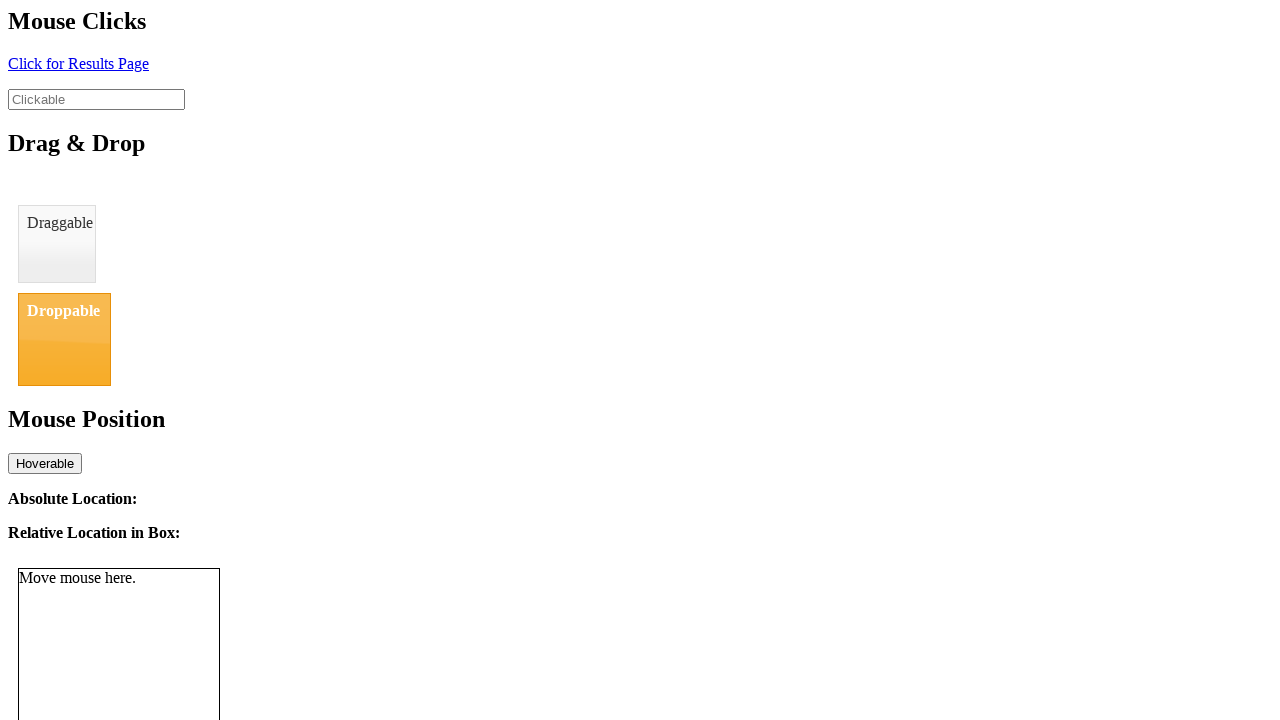

Verified element with id='click' is visible using ID locator
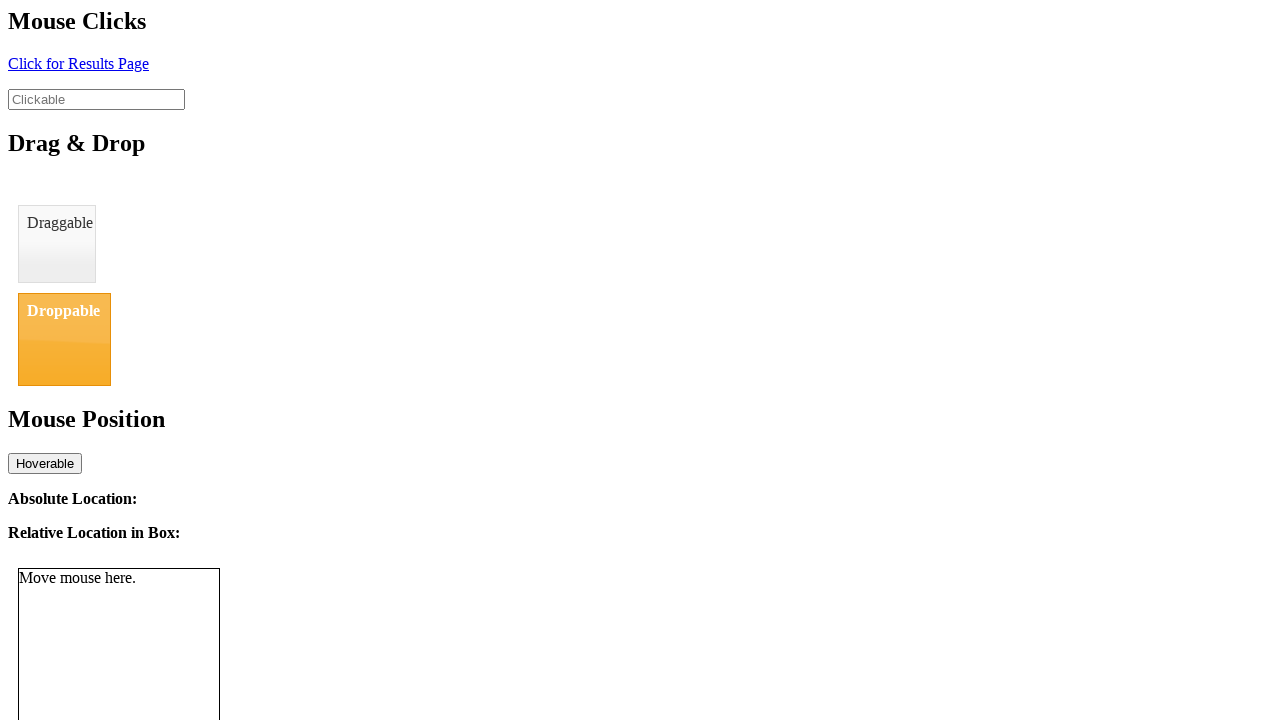

Verified link with exact text 'Click for Results Page' is visible using linkText locator
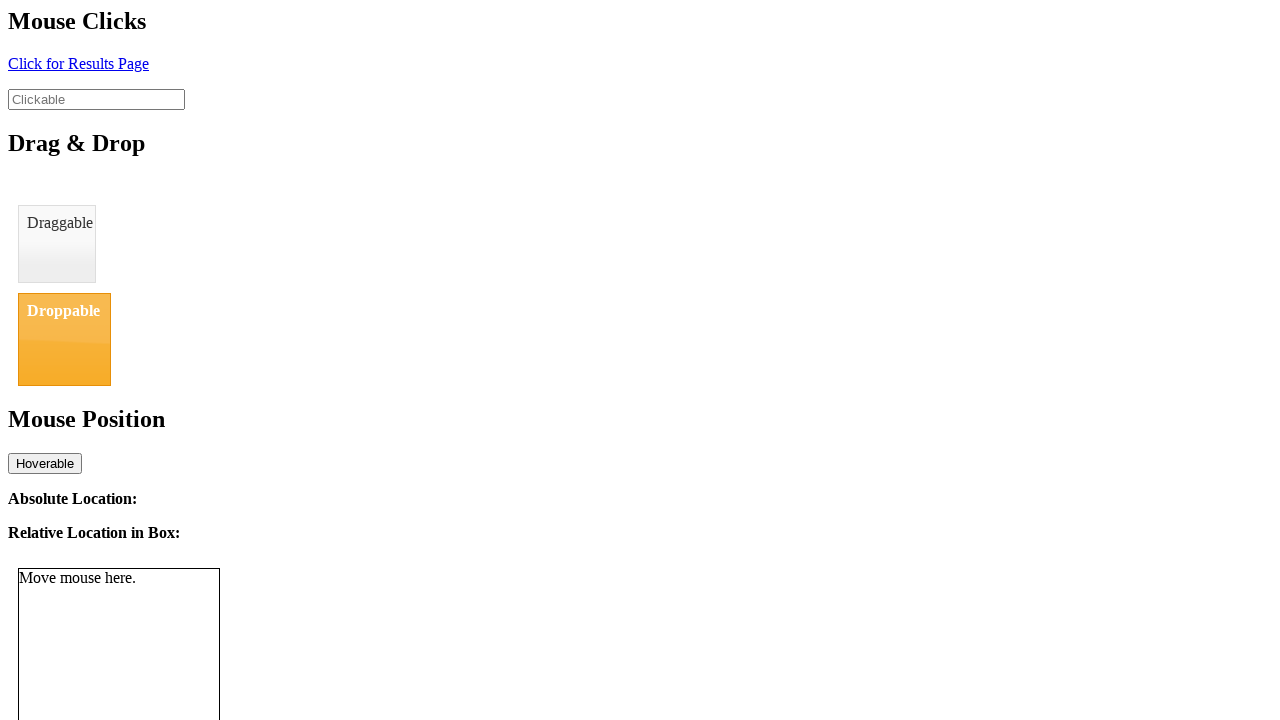

Verified link containing partial text 'Click for Result' is visible using partialLinkText locator
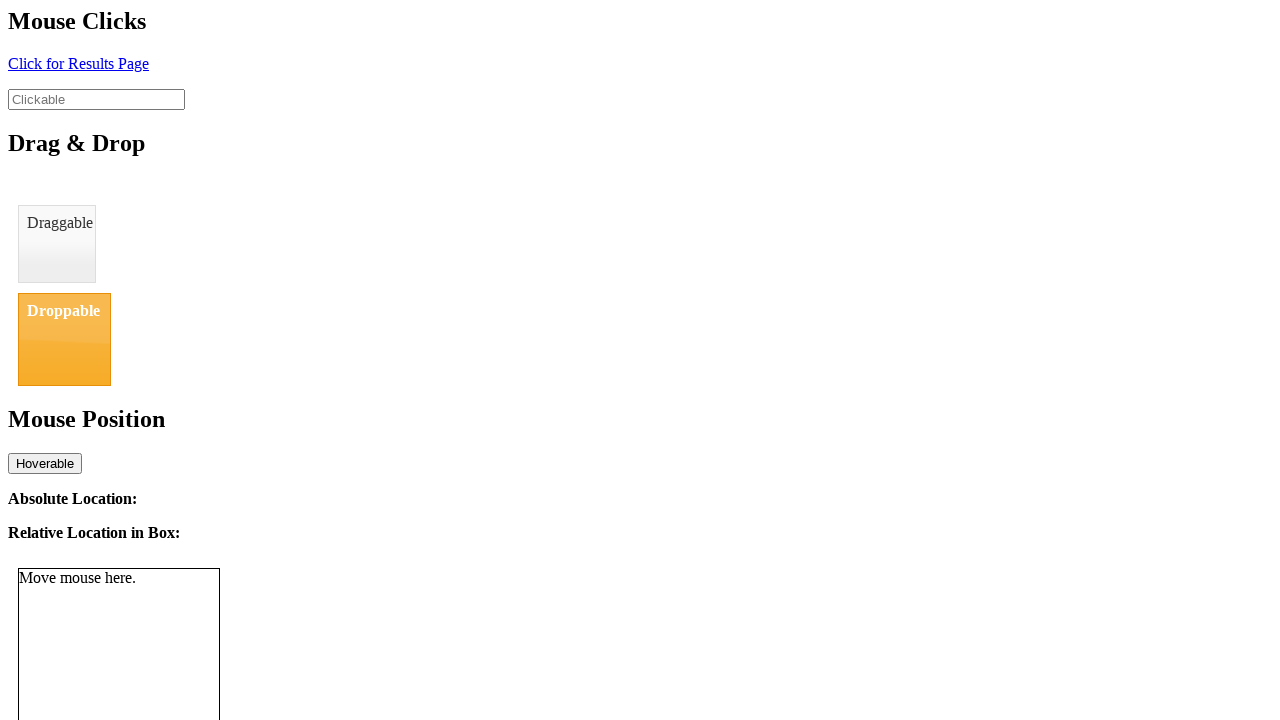

Verified element with class 'ui-droppable' is visible using className locator
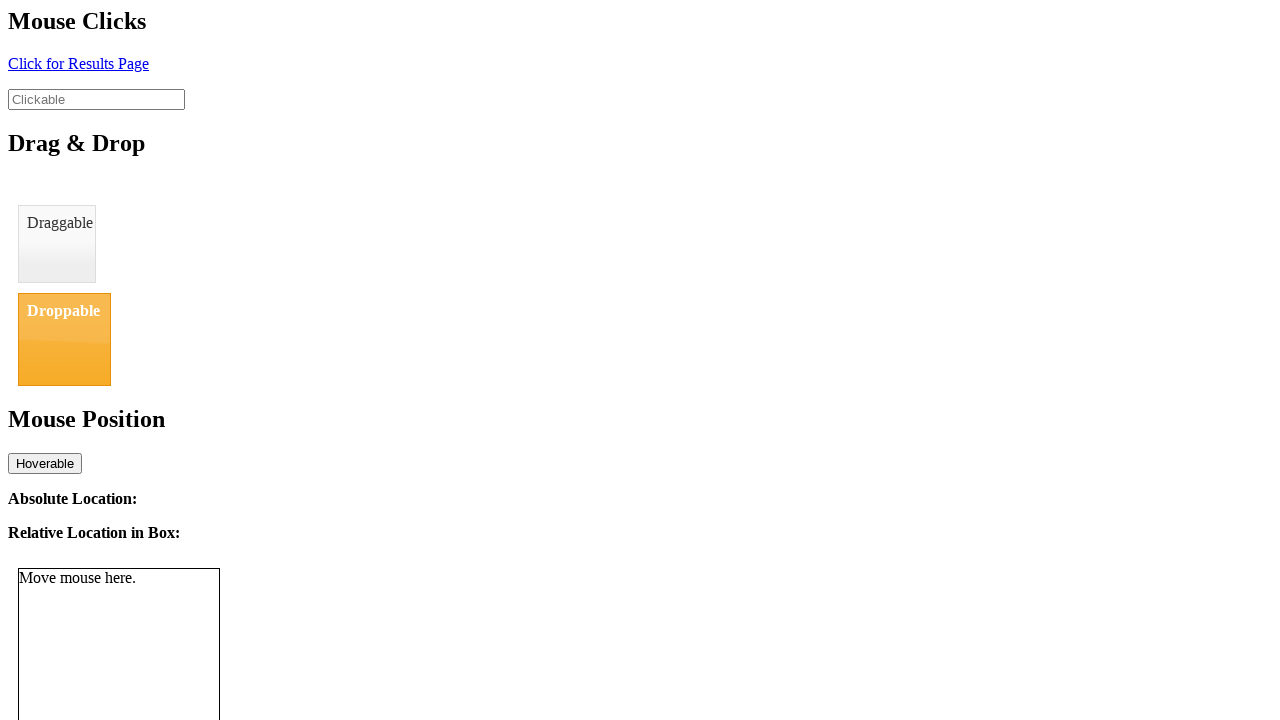

Verified element with multiple classes 'ui-widget-header' and 'ui-droppable' is visible using cssSelector locator
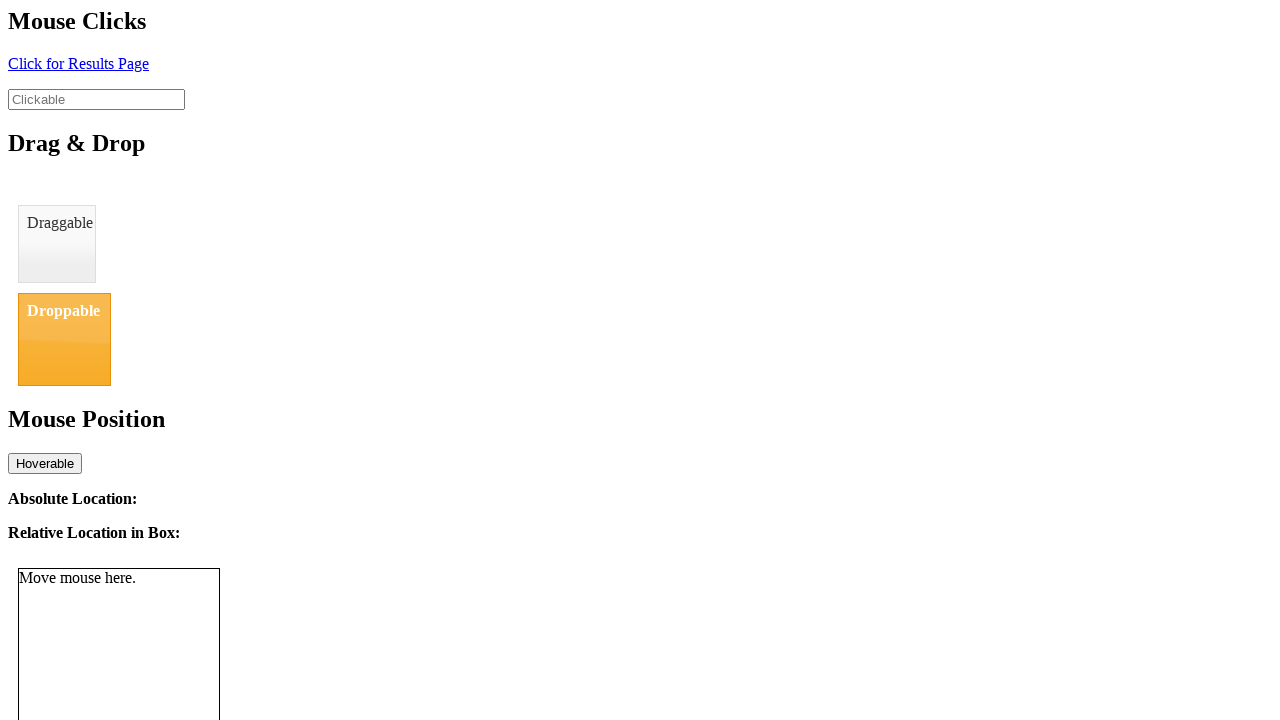

Verified first anchor tag element is visible using tagName locator
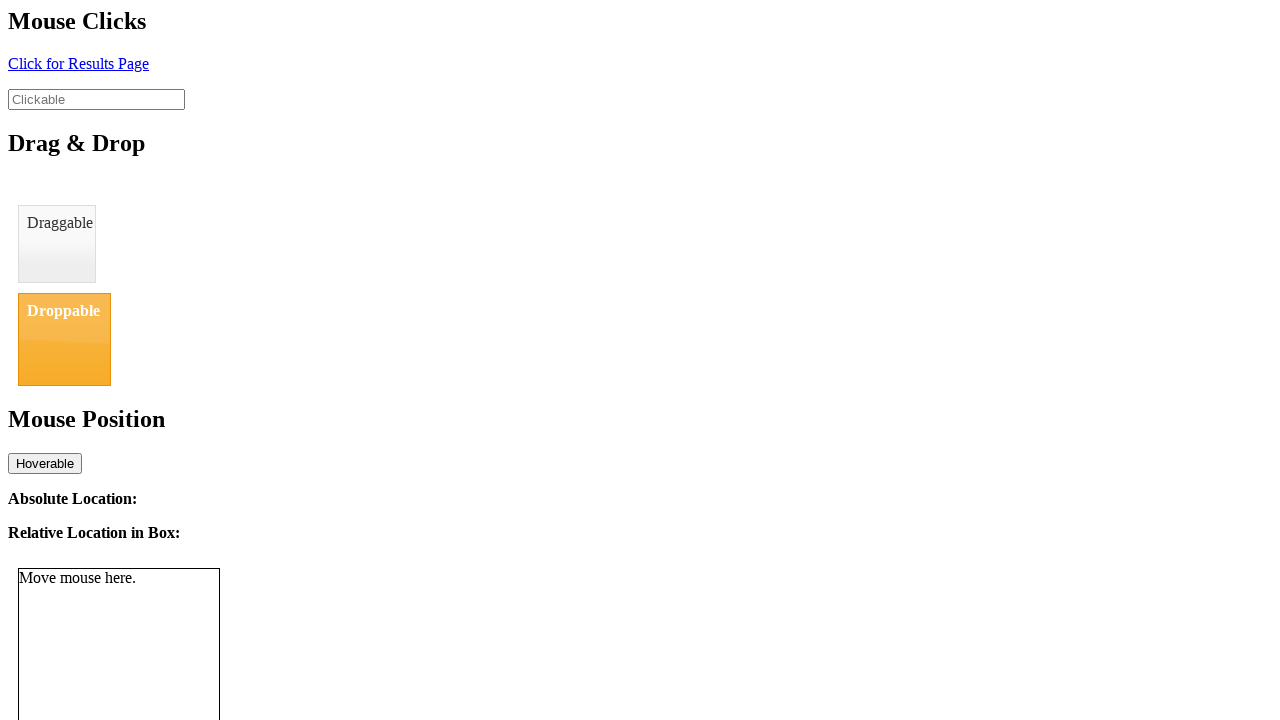

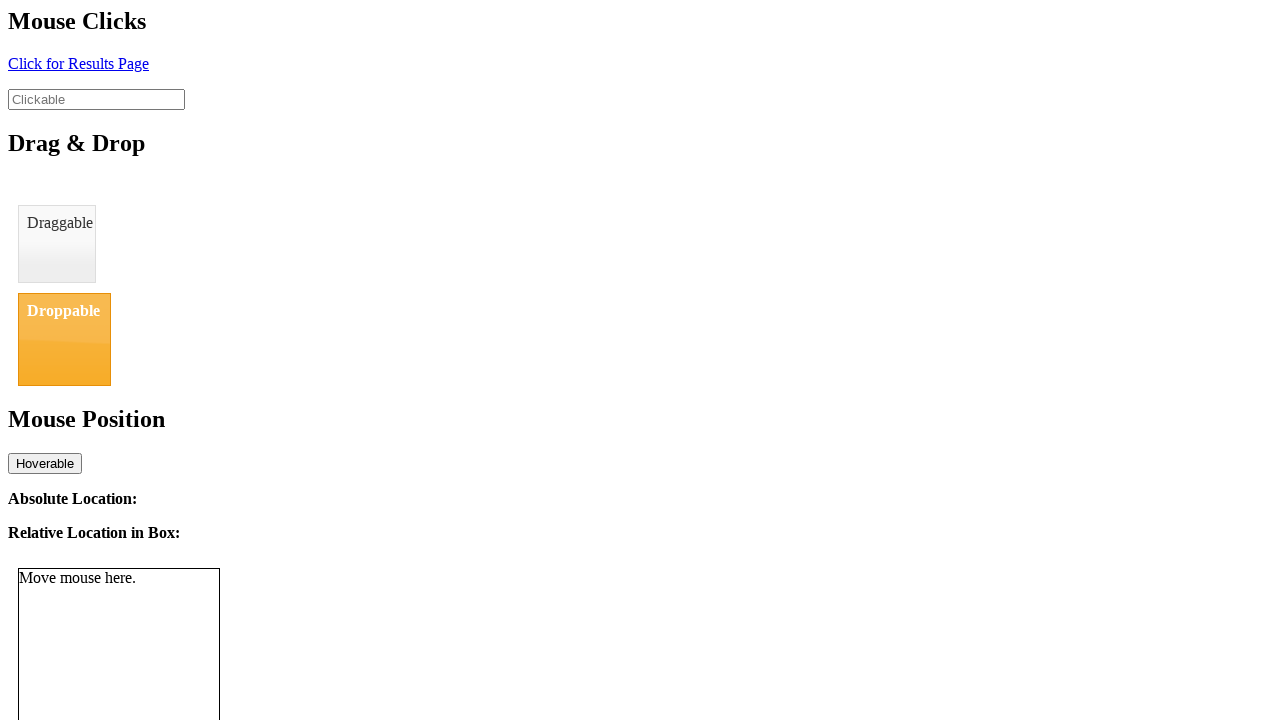